Tests file upload functionality by locating the file input element and uploading an image file to a display-image service

Starting URL: https://xndev.com/display-image/

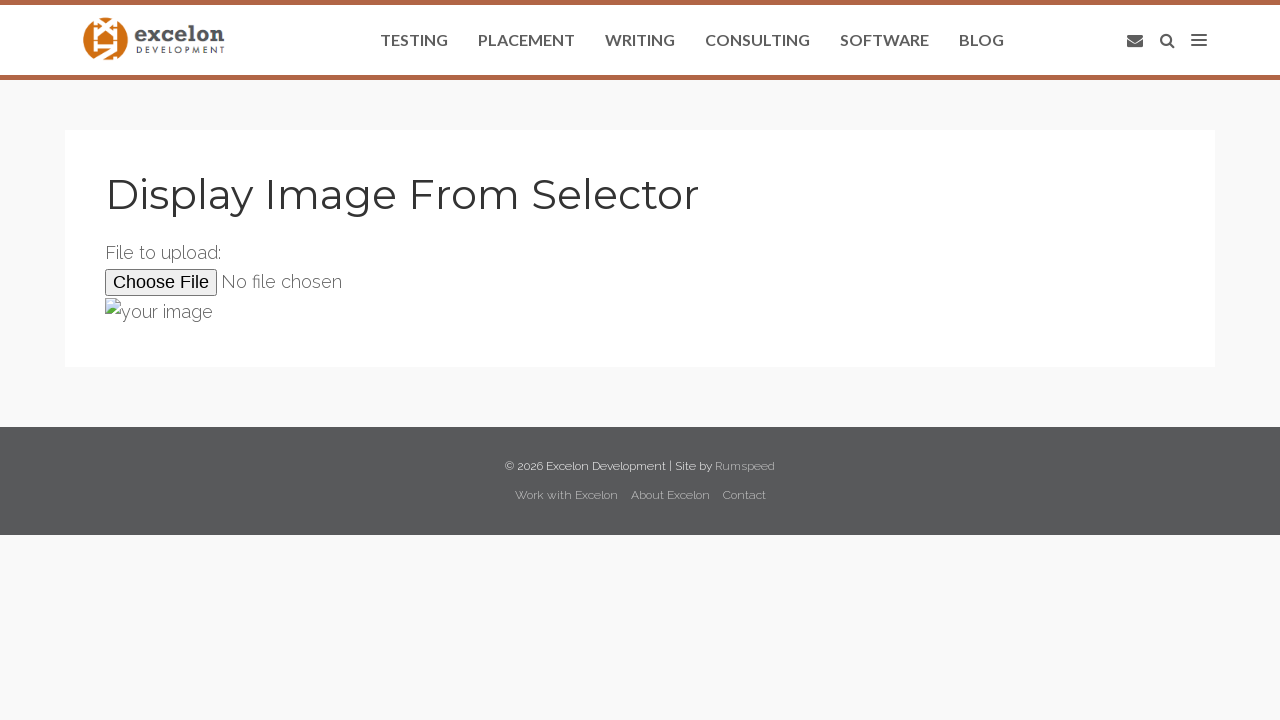

Created test PNG file for upload
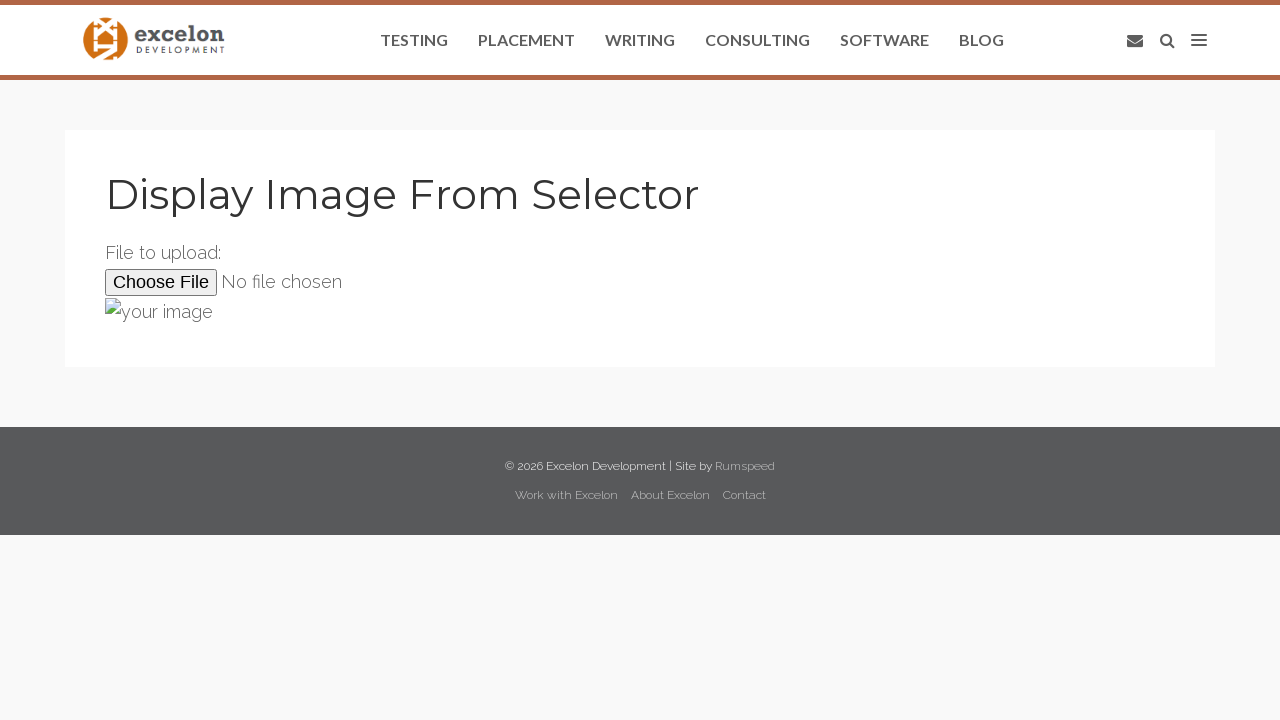

Uploaded image file to file input element
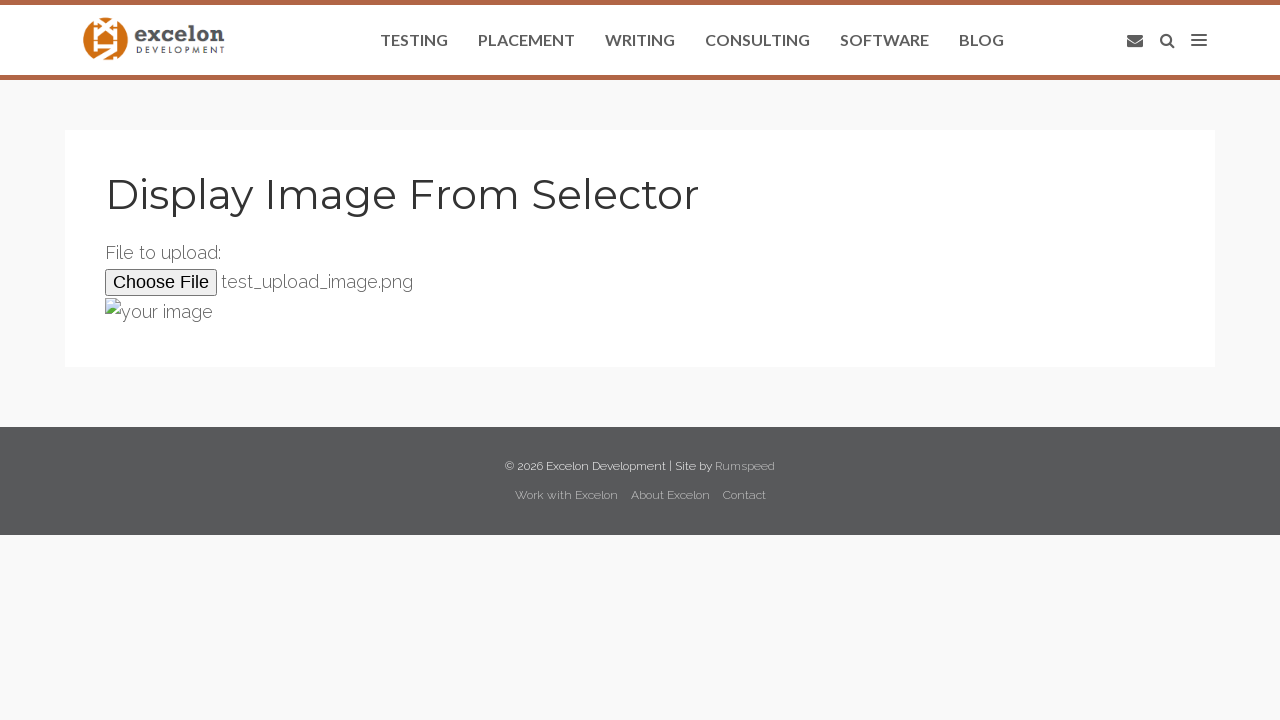

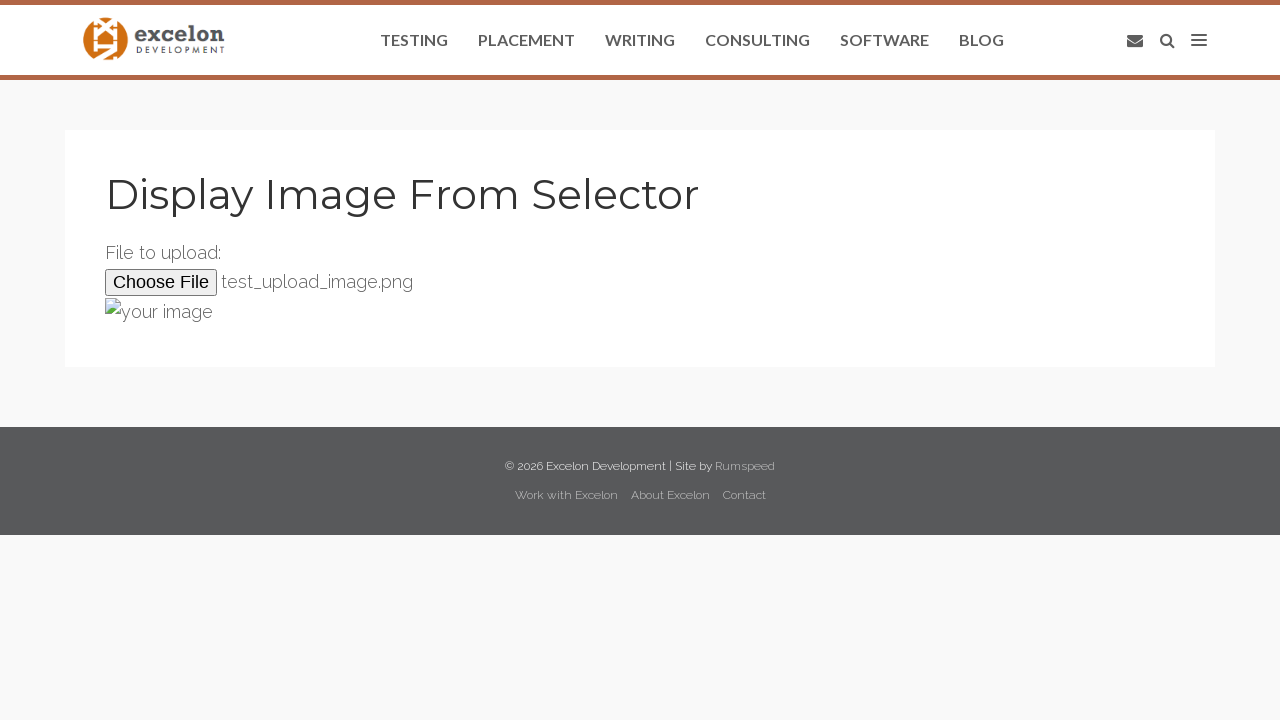